Tests dynamic content loading by clicking a start button and verifying that the "Hello World!" text appears after loading

Starting URL: http://the-internet.herokuapp.com/dynamic_loading/2

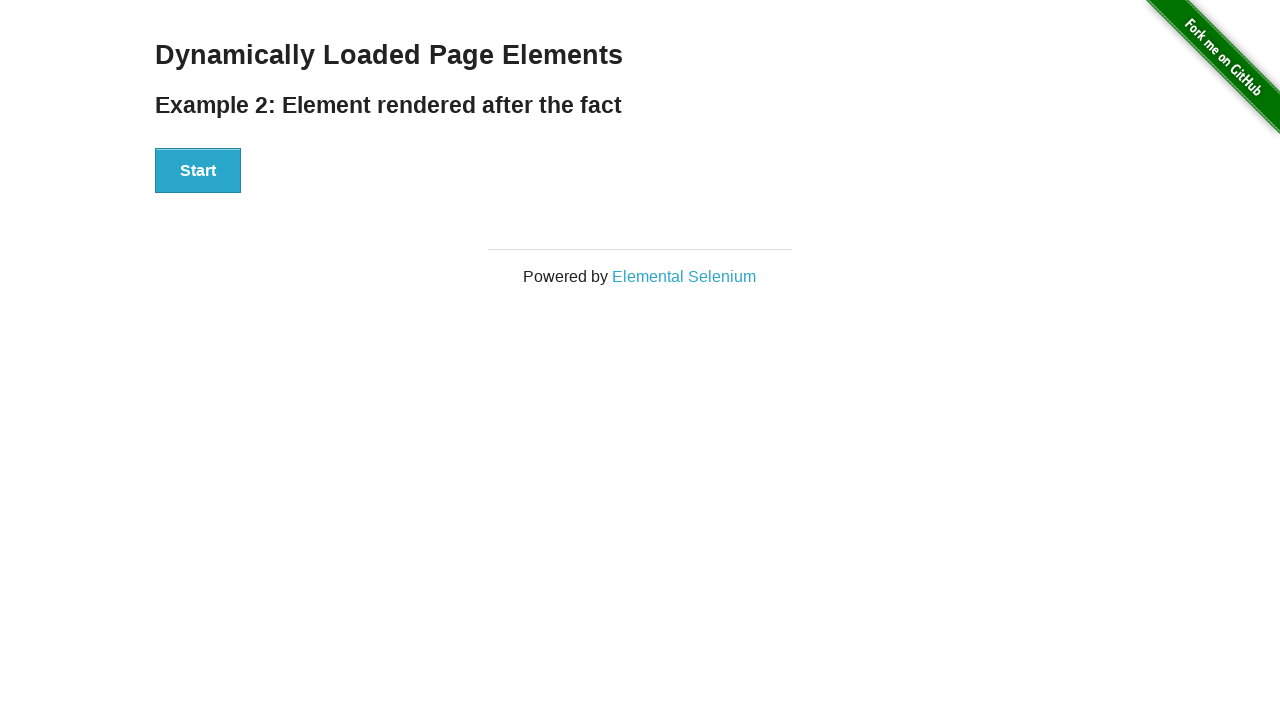

Clicked the Start button to trigger dynamic content loading at (198, 171) on #start > button
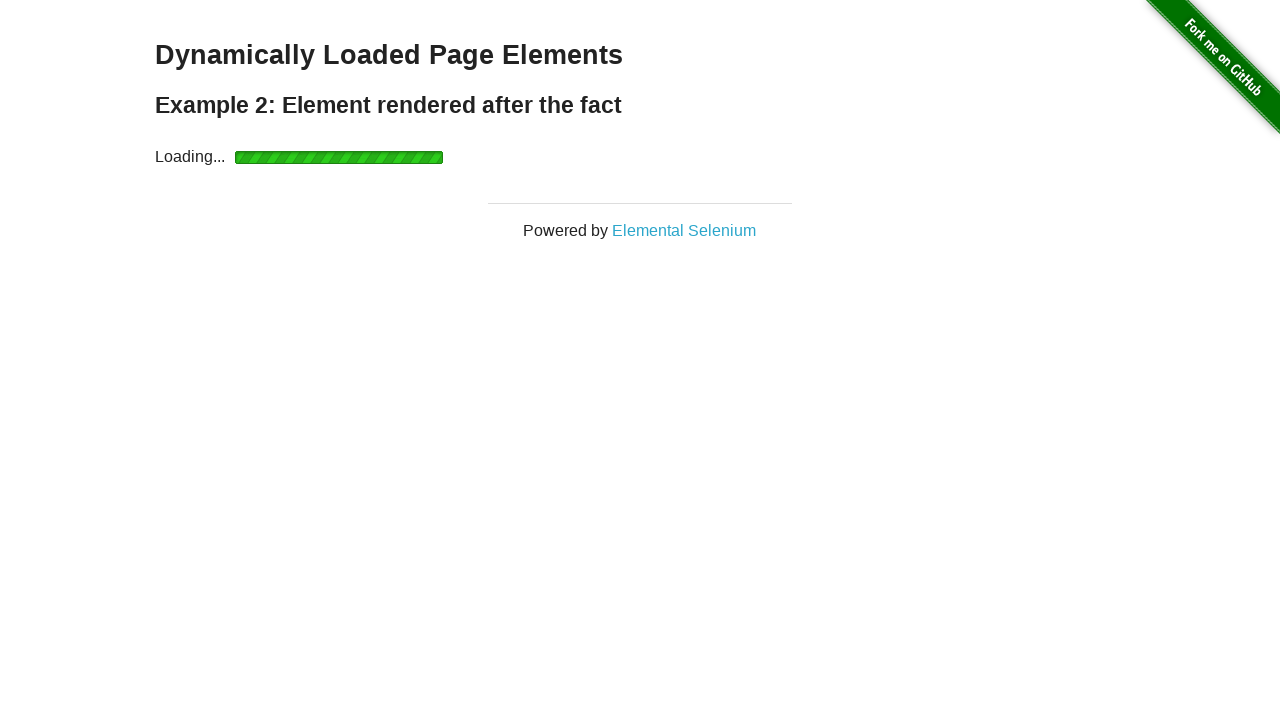

Waited for dynamically loaded 'Hello World!' text to appear
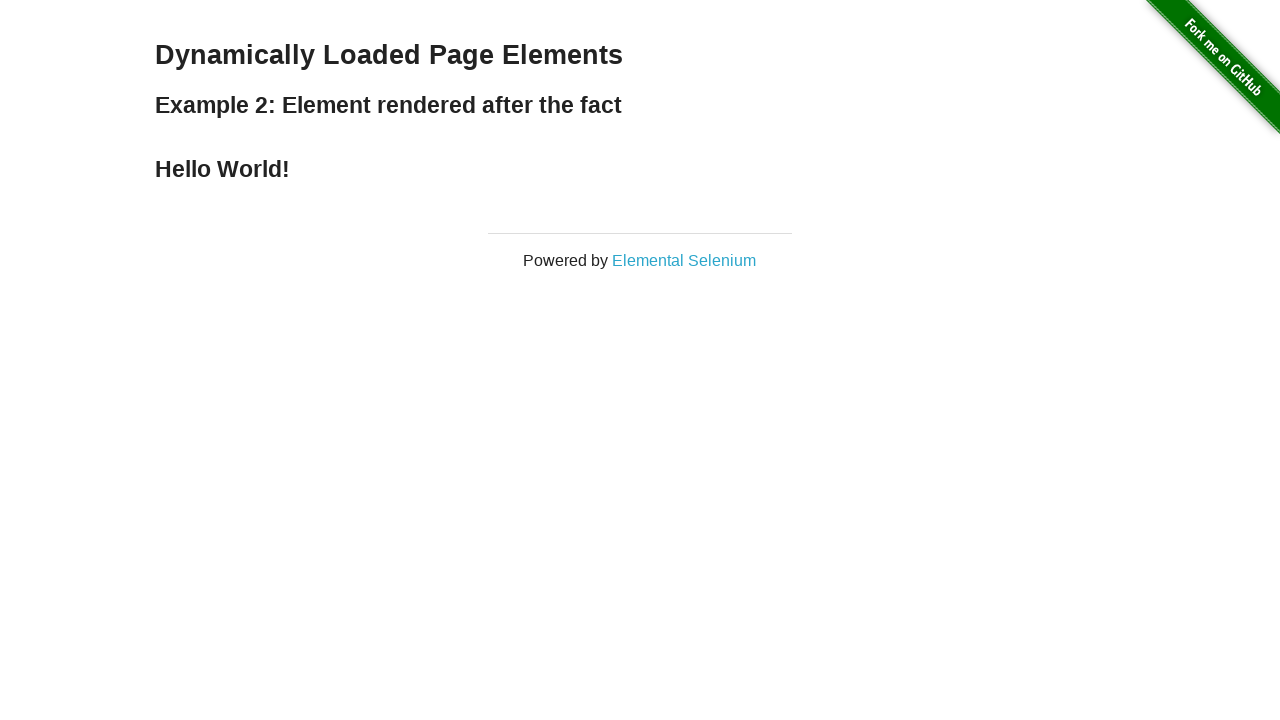

Retrieved the final text content from the loaded element
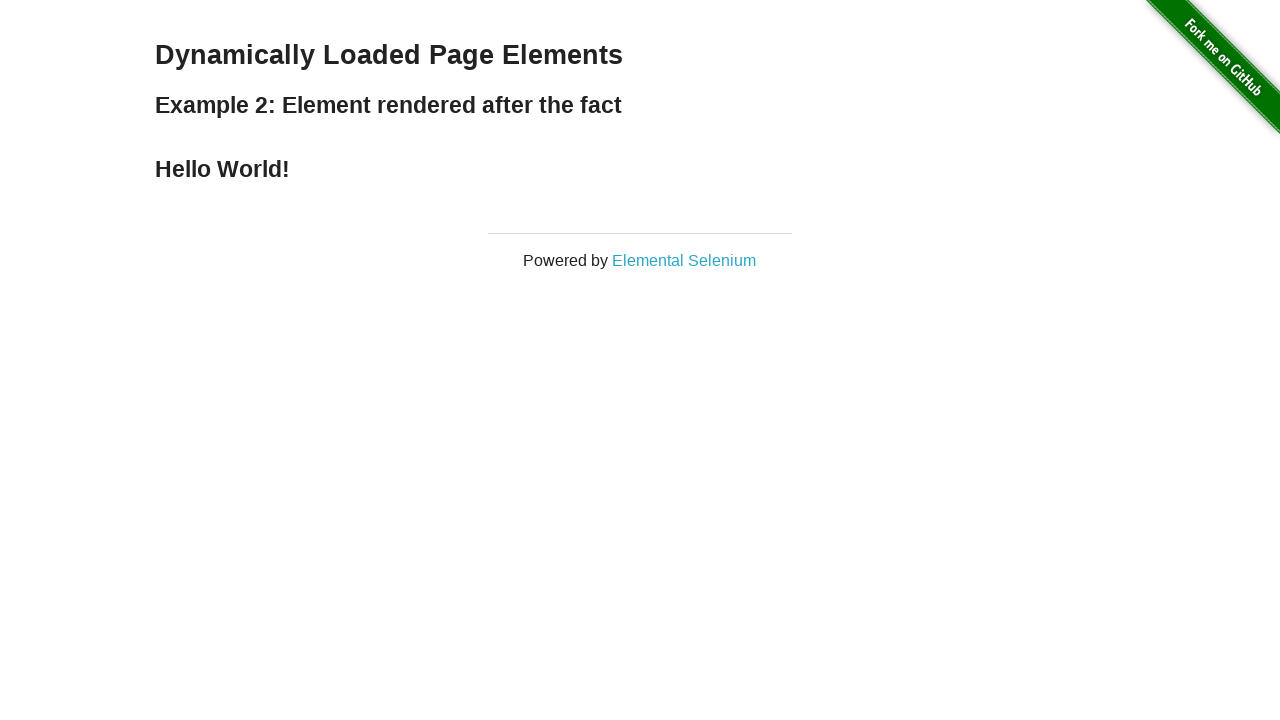

Verified that the final text content is 'Hello World!'
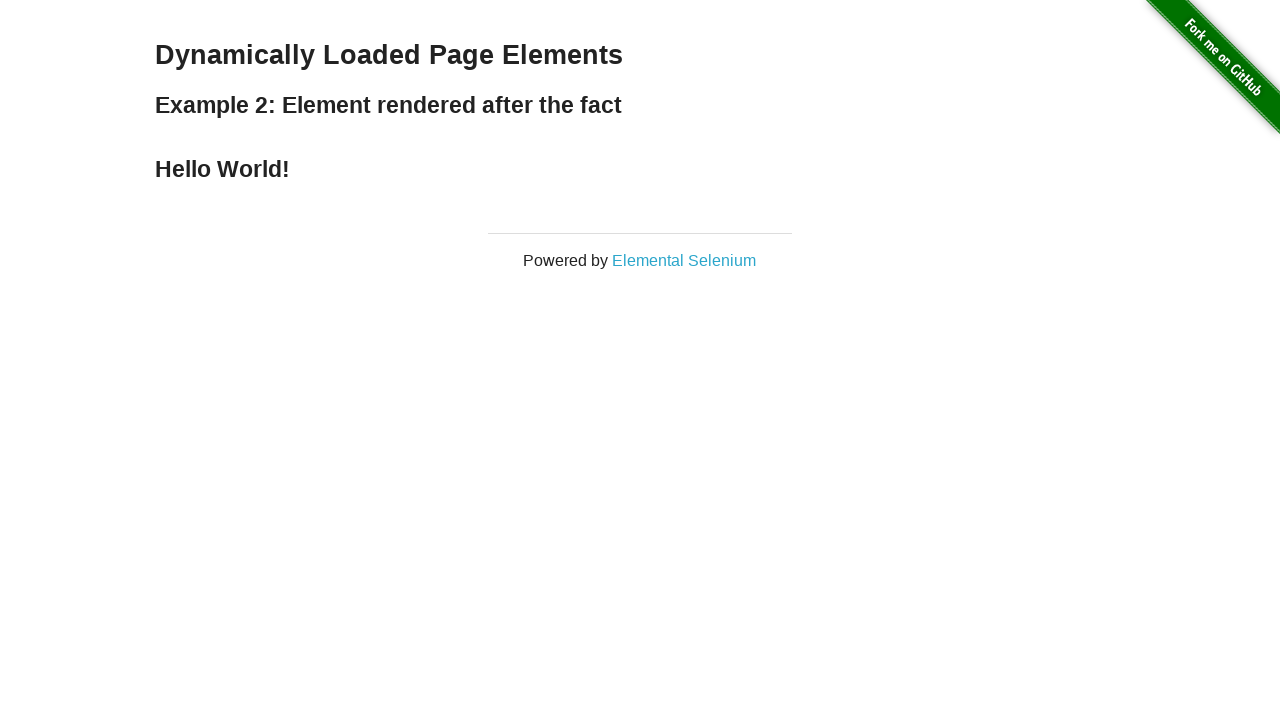

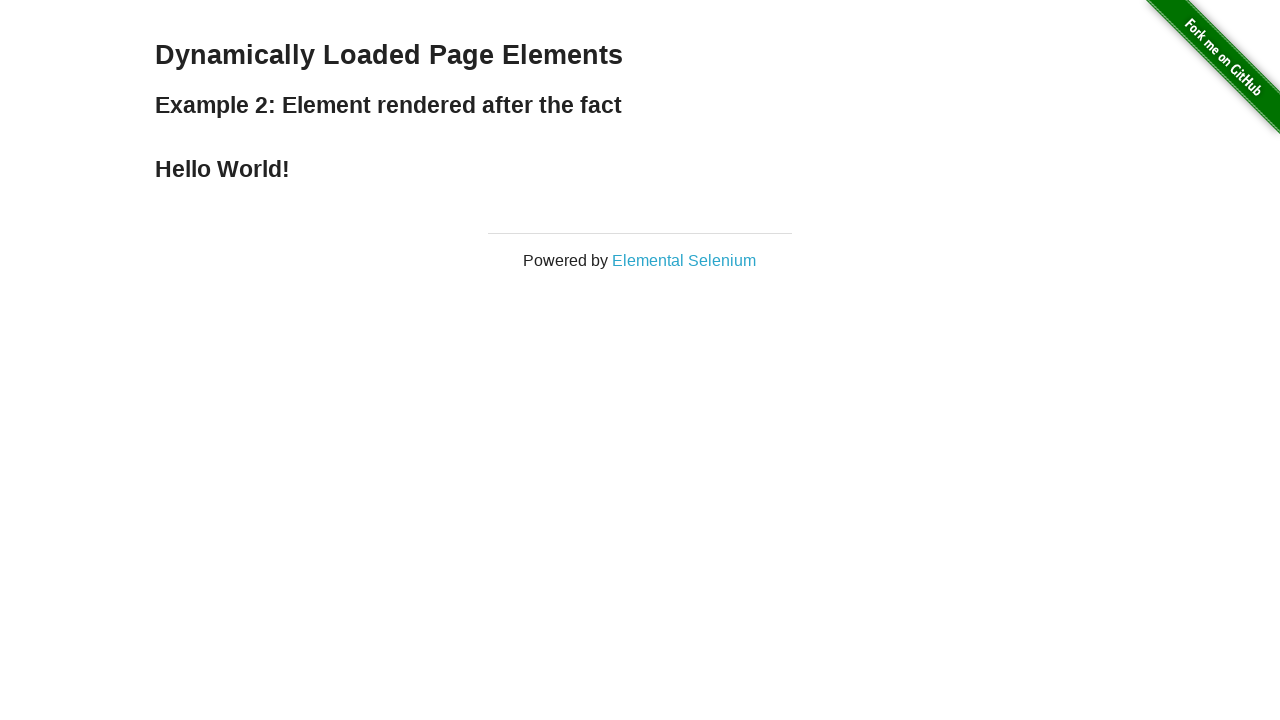